Tests search functionality on W3Schools website by entering a search query and submitting it.

Starting URL: https://www.w3schools.com/

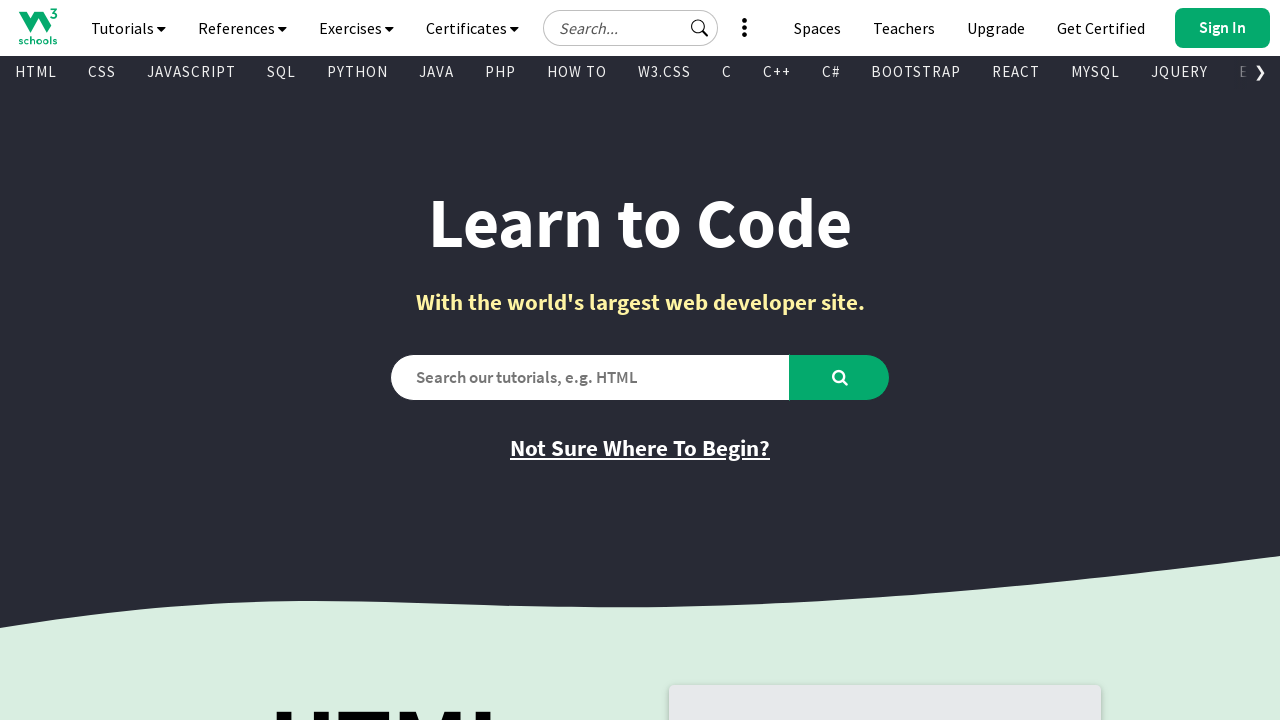

Filled search field with 'Java ' on W3Schools homepage on #search2
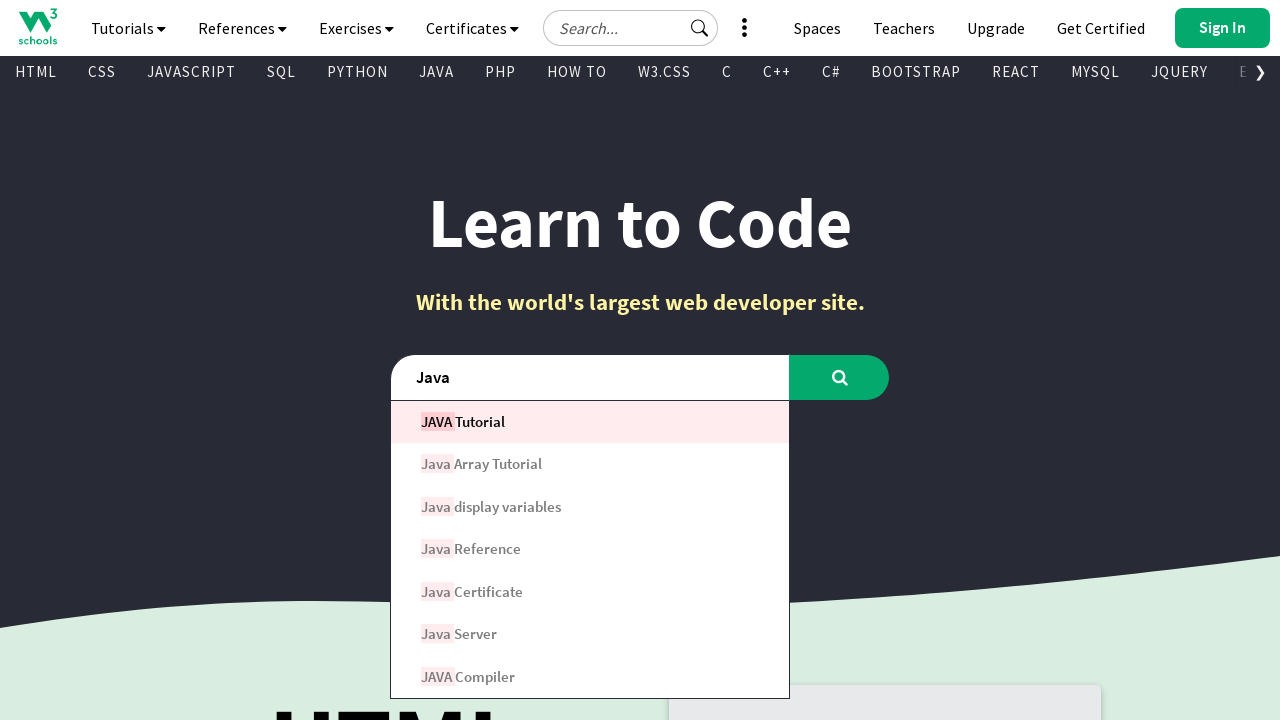

Pressed Enter to submit search query on #search2
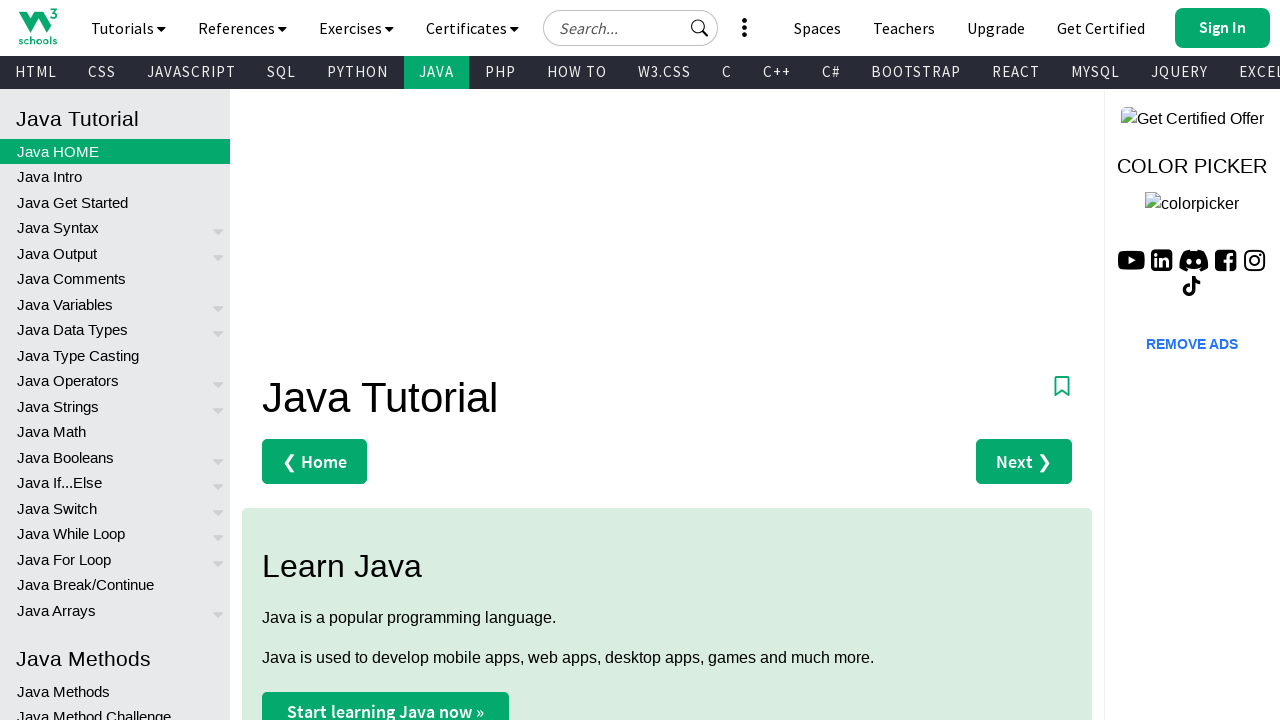

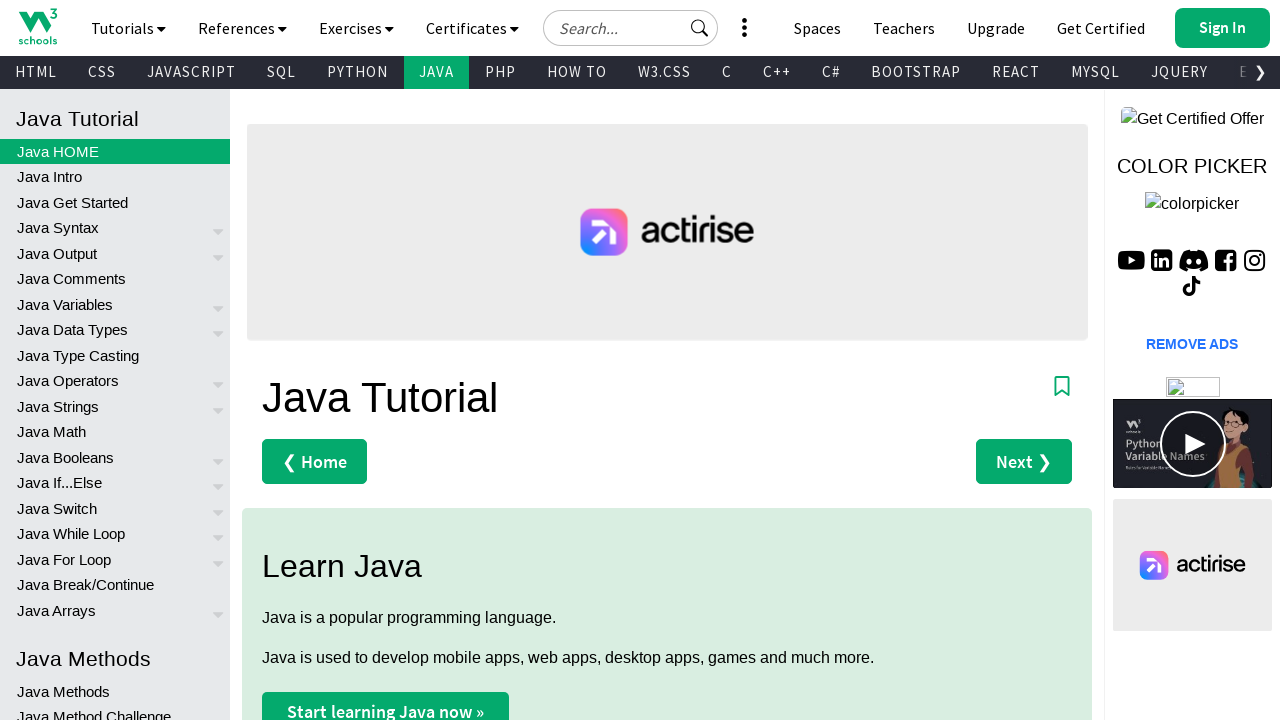